Tests file upload functionality by uploading a file and verifying the uploaded filename is displayed correctly

Starting URL: http://the-internet.herokuapp.com/upload

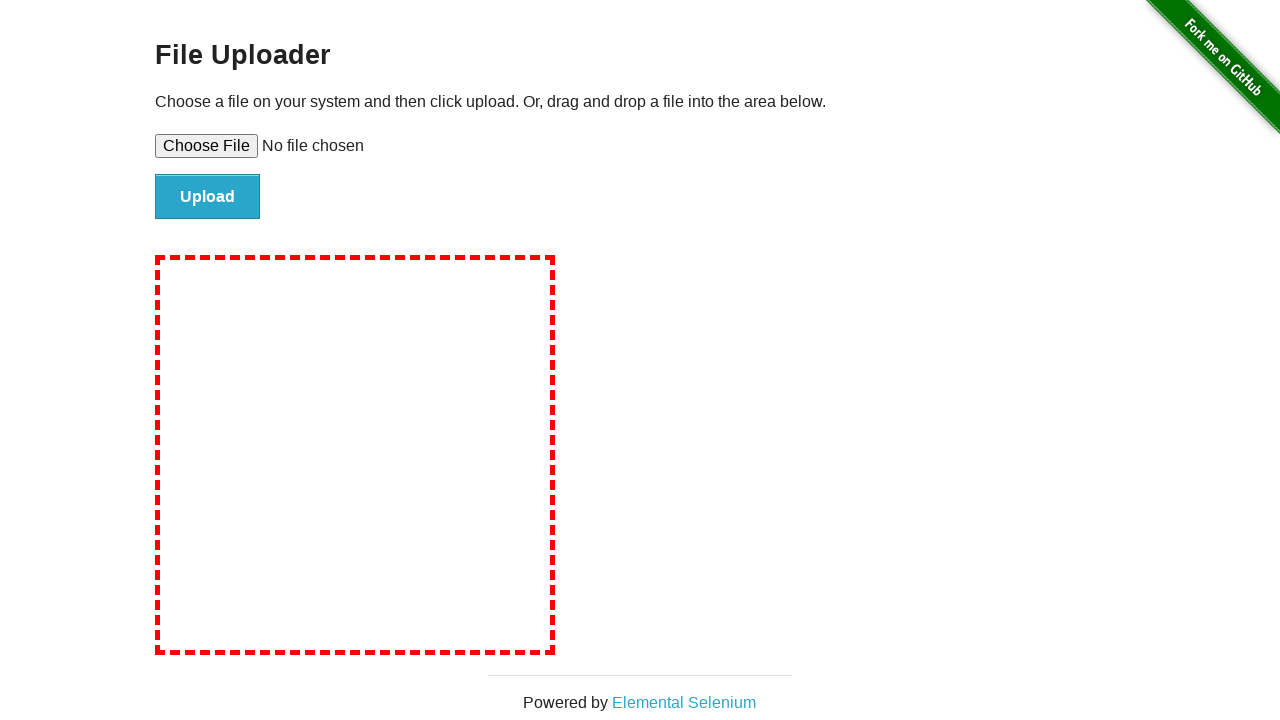

Created temporary test file for upload
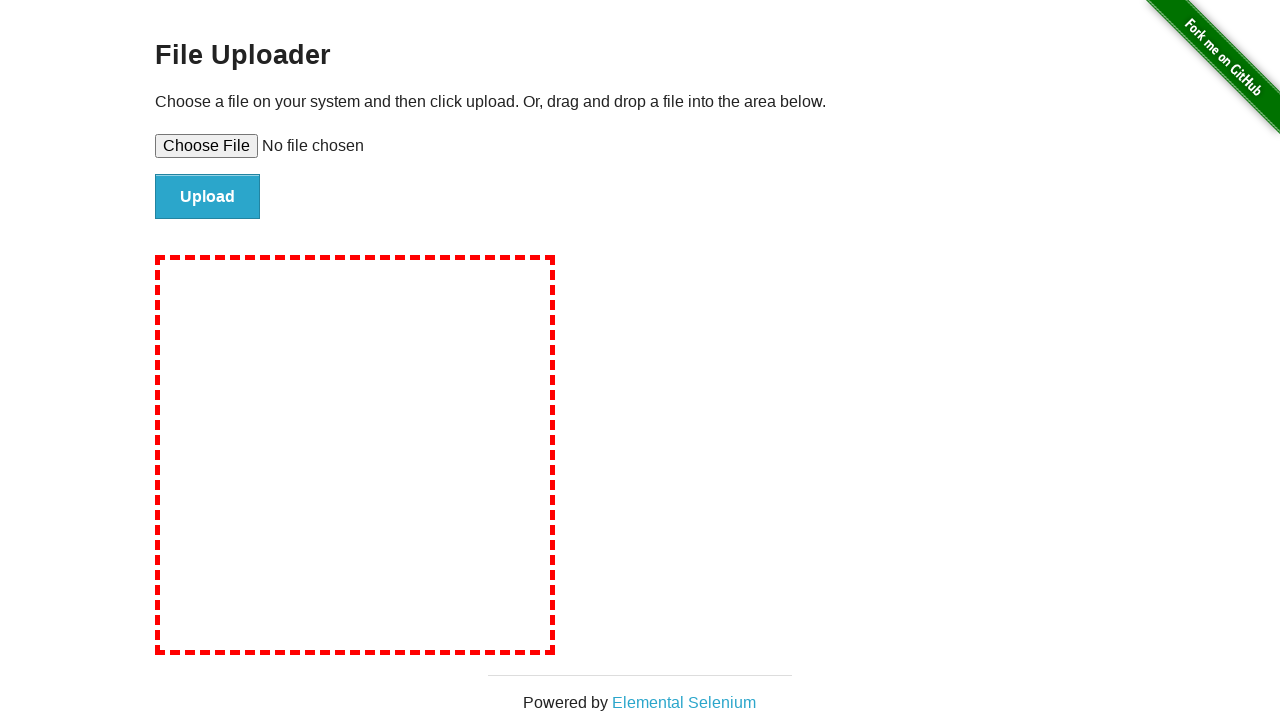

Selected test file for upload via file input
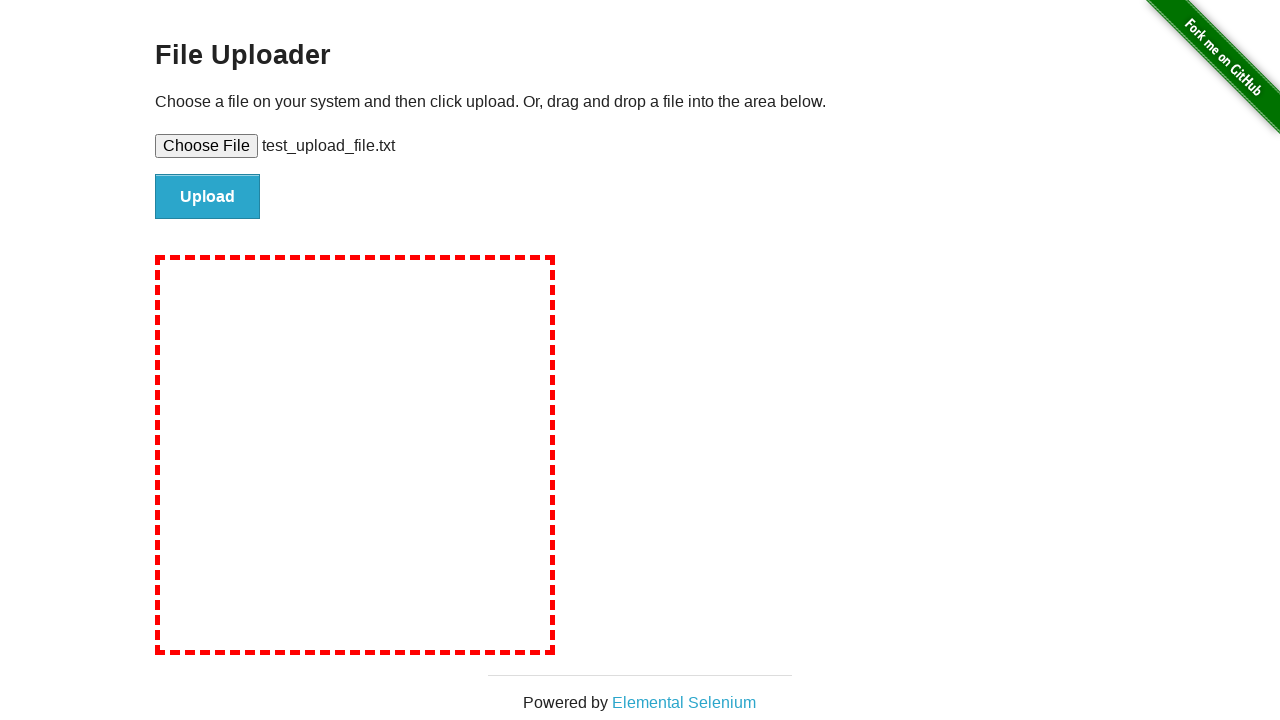

Clicked upload button to submit file at (208, 197) on #file-submit
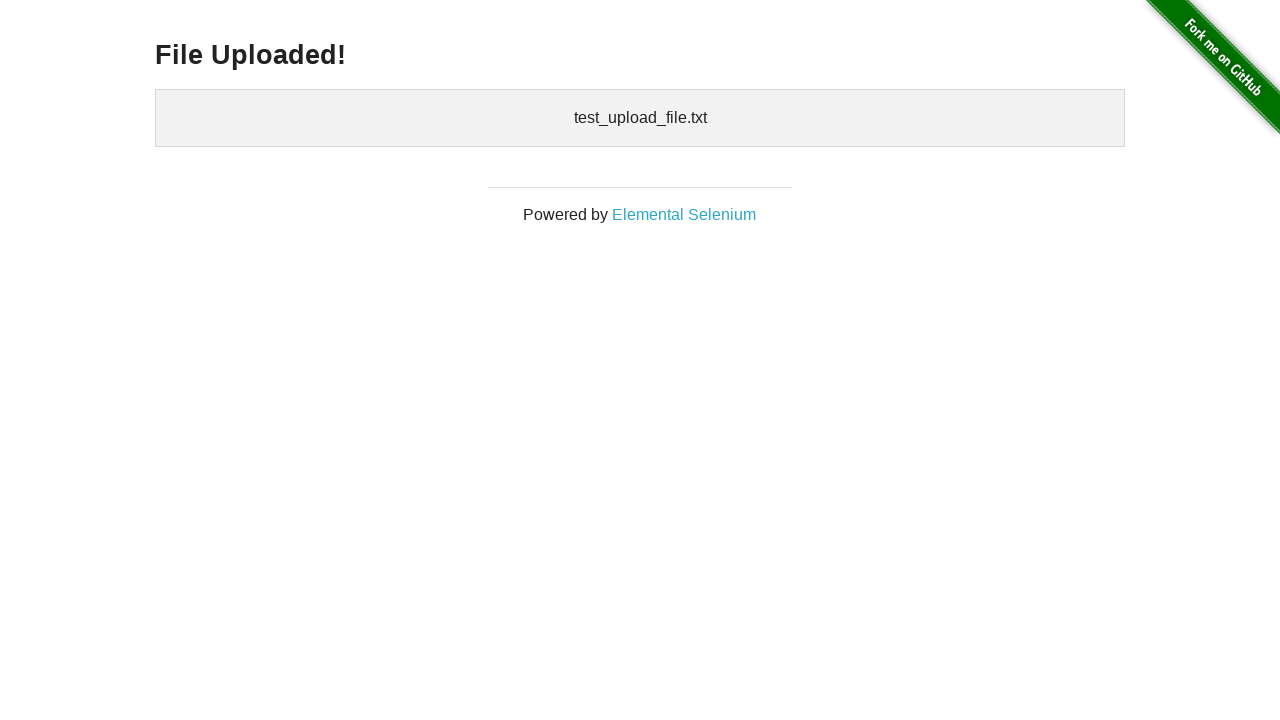

Verified uploaded file is displayed correctly
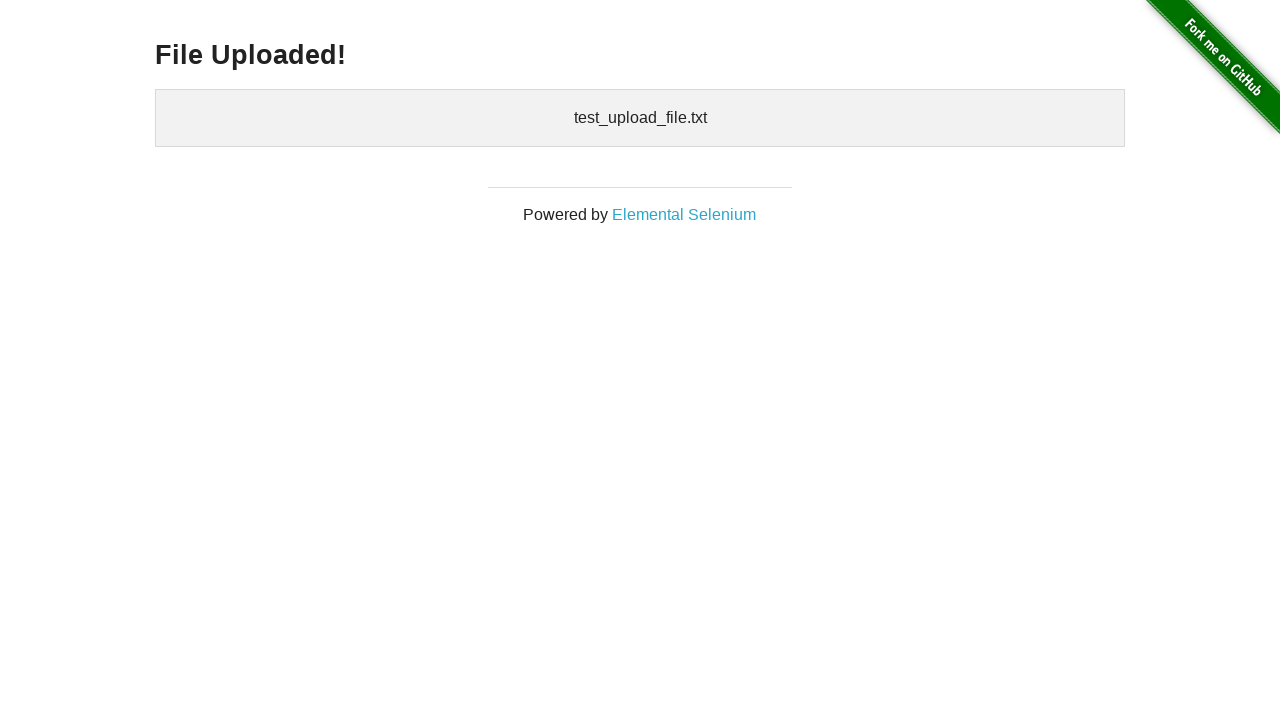

Cleaned up temporary test file
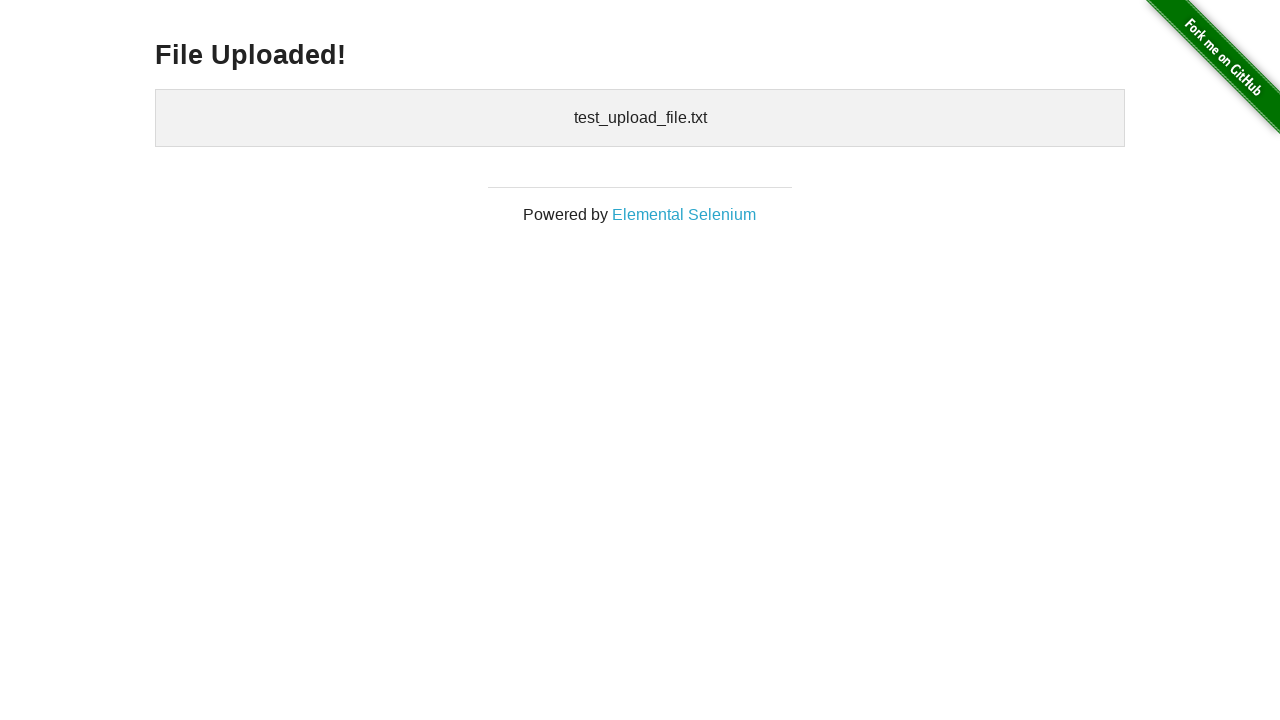

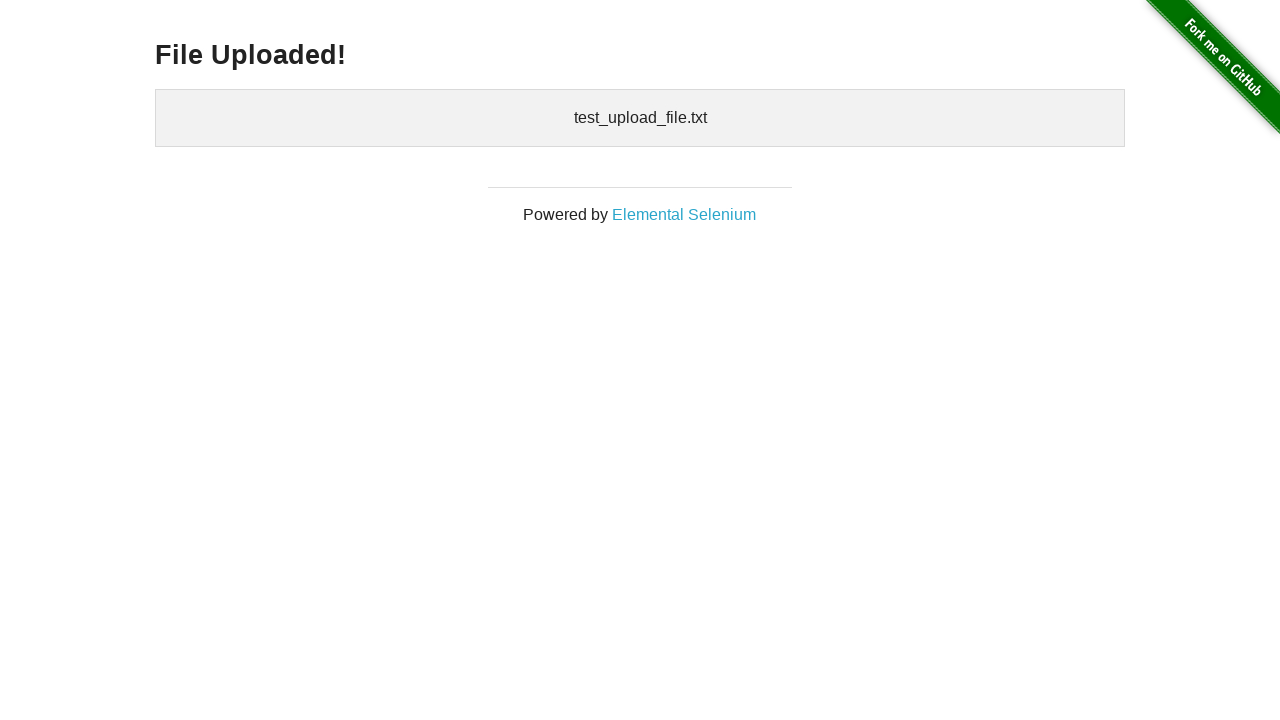